Navigates to a practice page with a web table, locates Joe Root element, clicks the checkbox to its left, and interacts with surrounding table elements using relative positioning

Starting URL: https://selectorshub.com/xpath-practice-page/

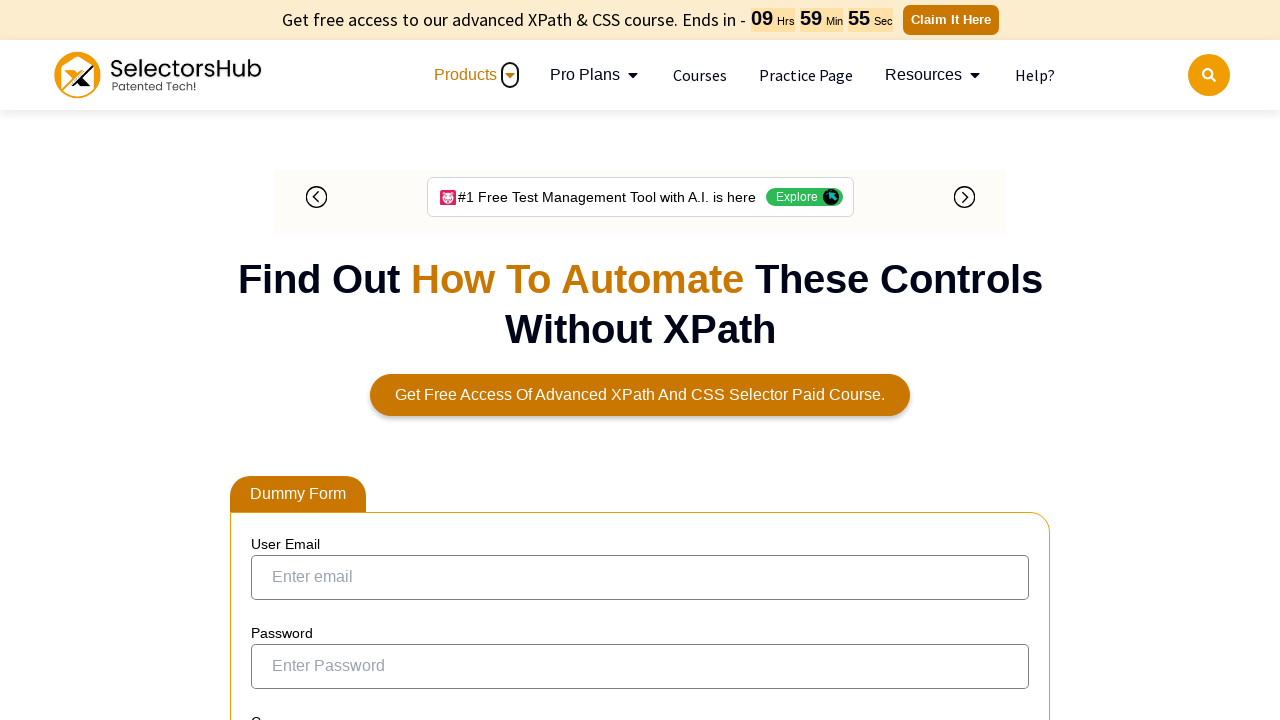

Waited 5 seconds for page to load
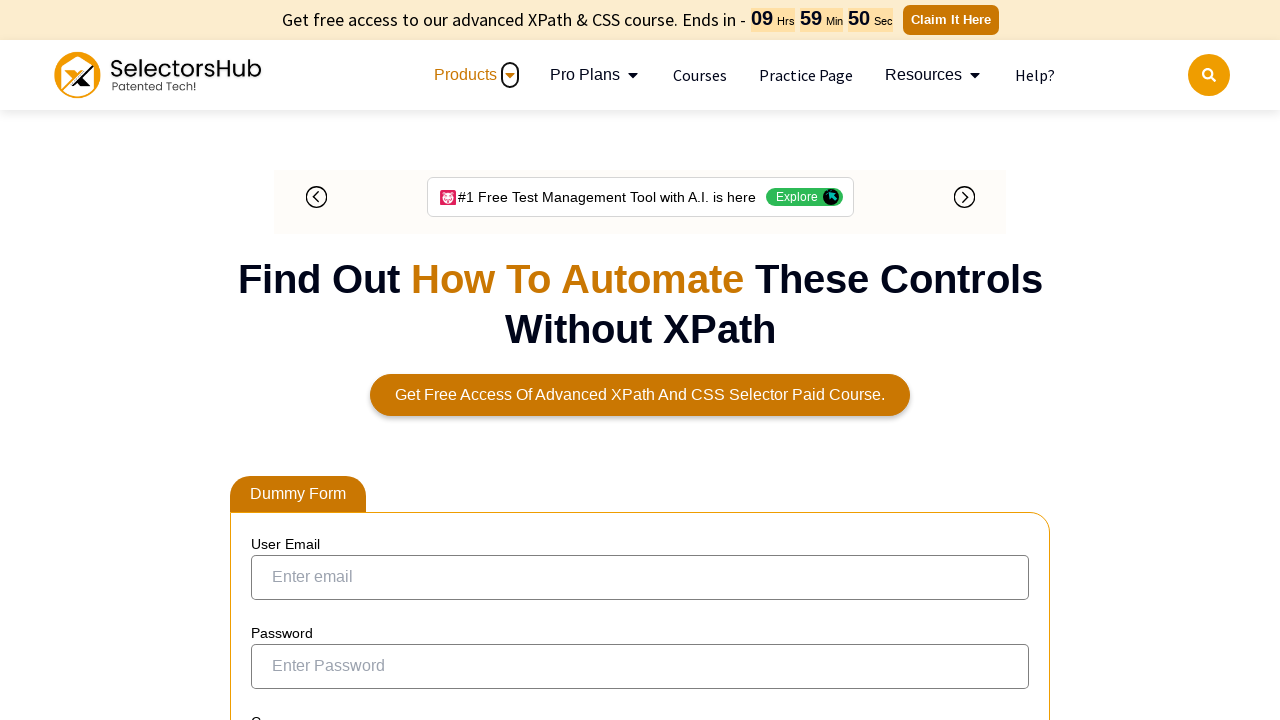

Located Joe Root element in the table
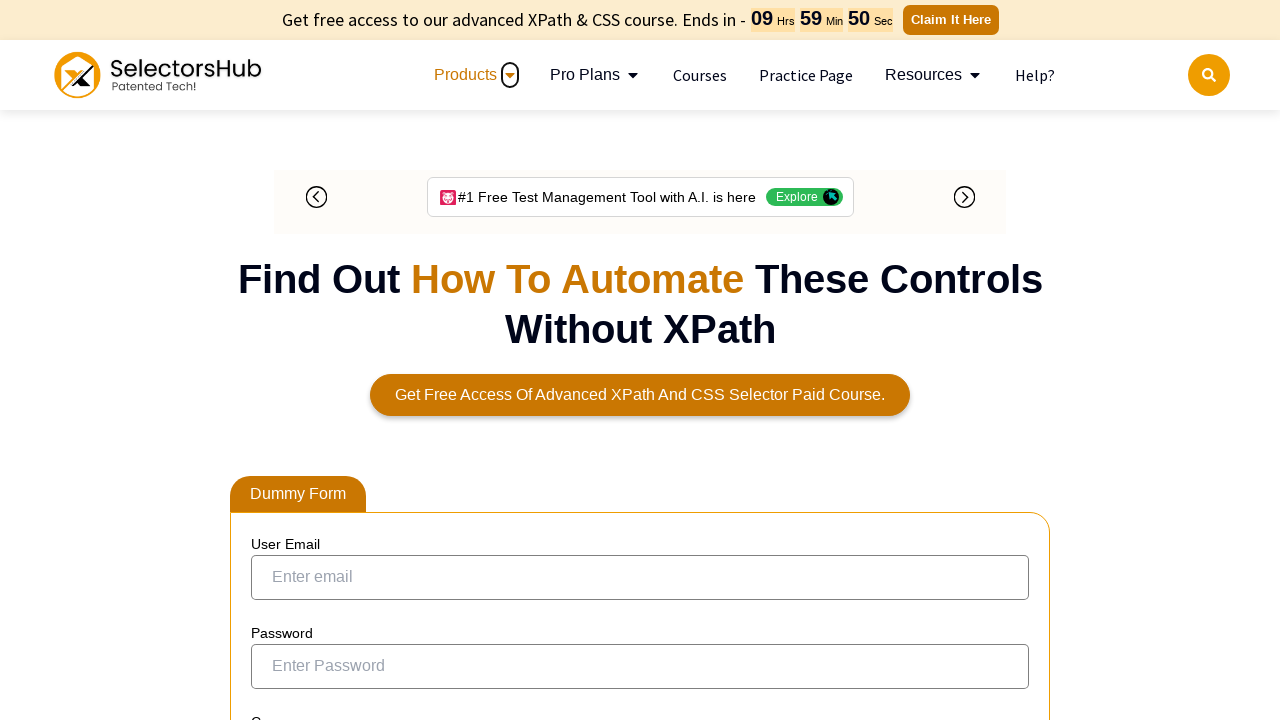

Clicked checkbox to the left of Joe Root at (274, 353) on xpath=//a[text()='Joe.Root']/../../td[1]/input[@type='checkbox']
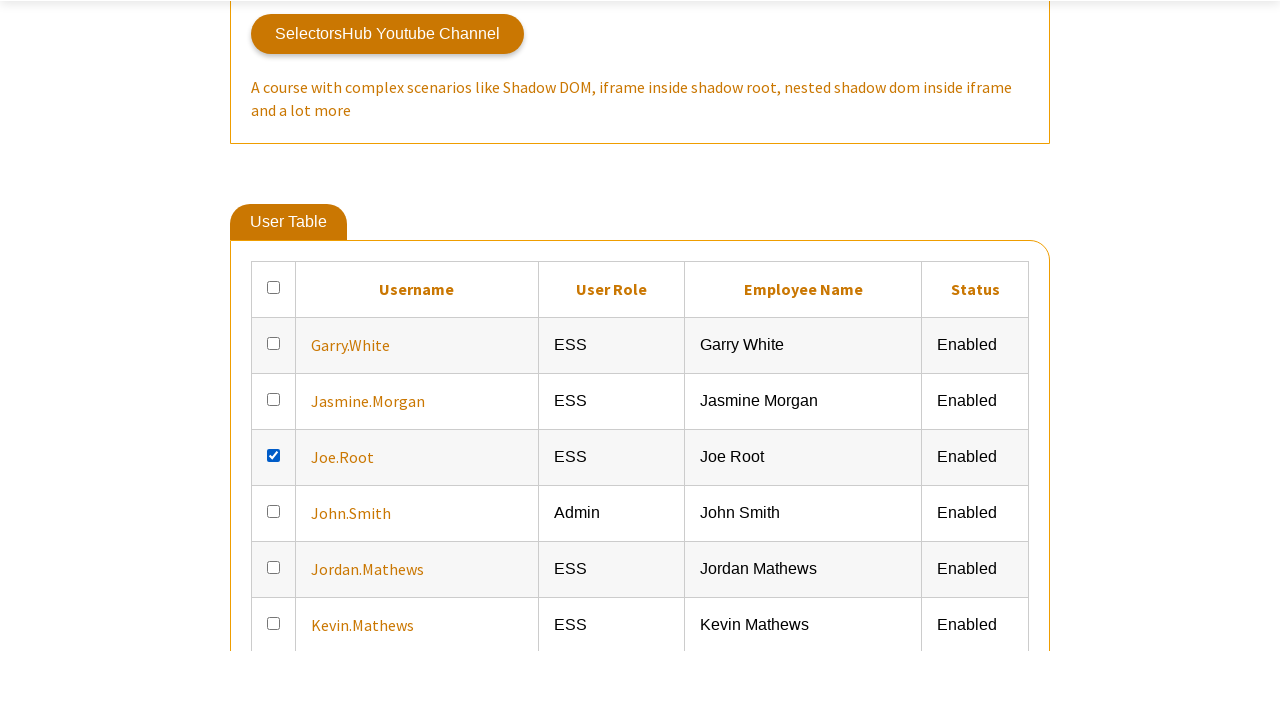

Retrieved text from element to the right of Joe Root (role column): ESS
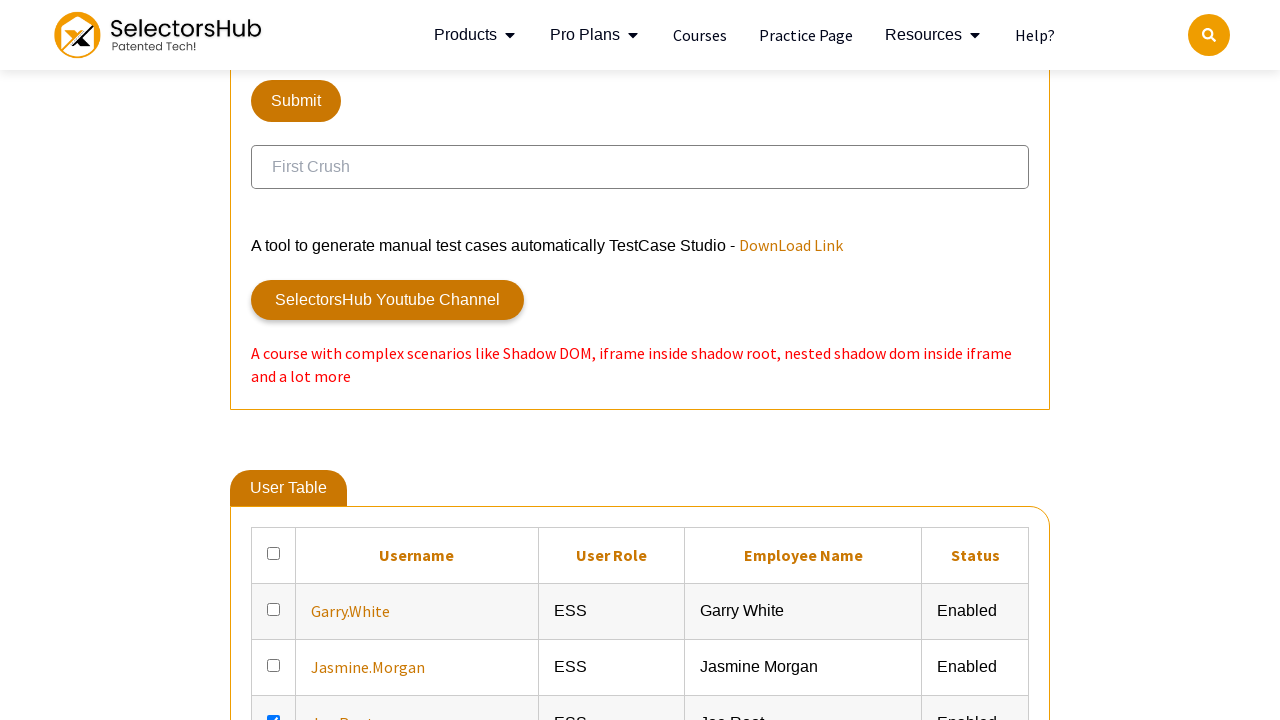

Retrieved text from element below Joe Root (next row, same column): John.Smith
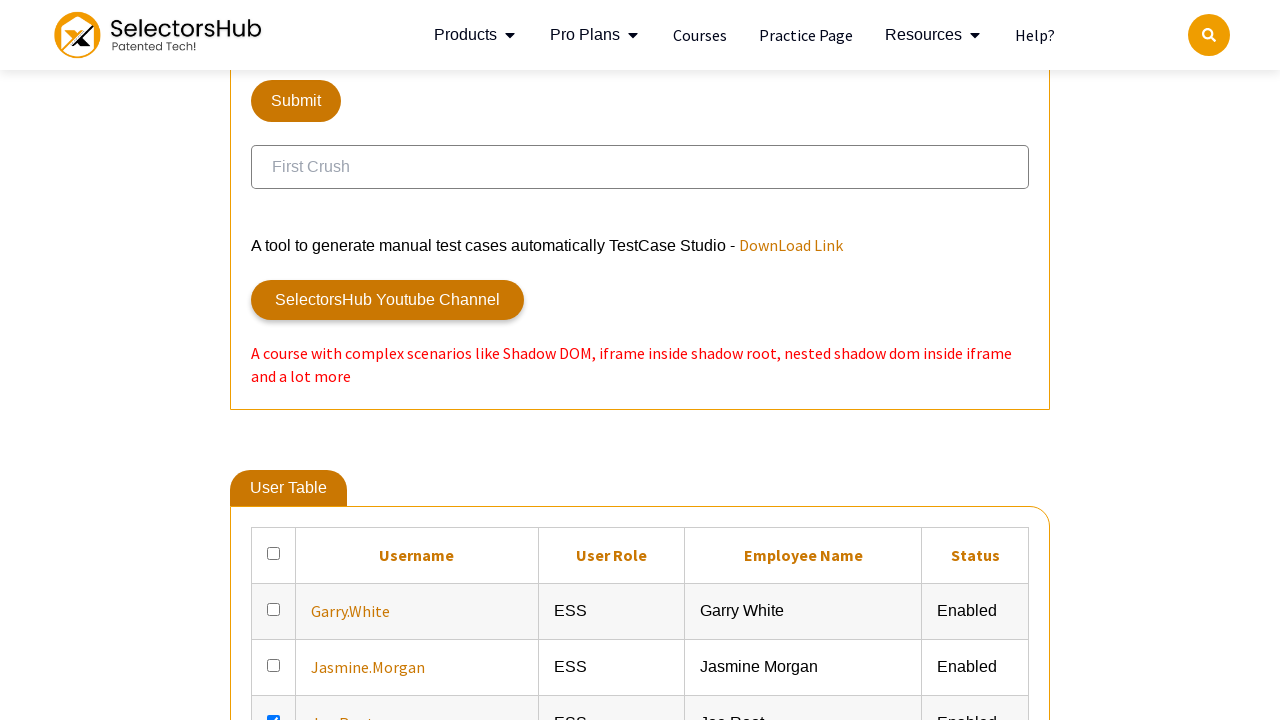

Retrieved text from element above Joe Root (previous row, same column): Jasmine.Morgan
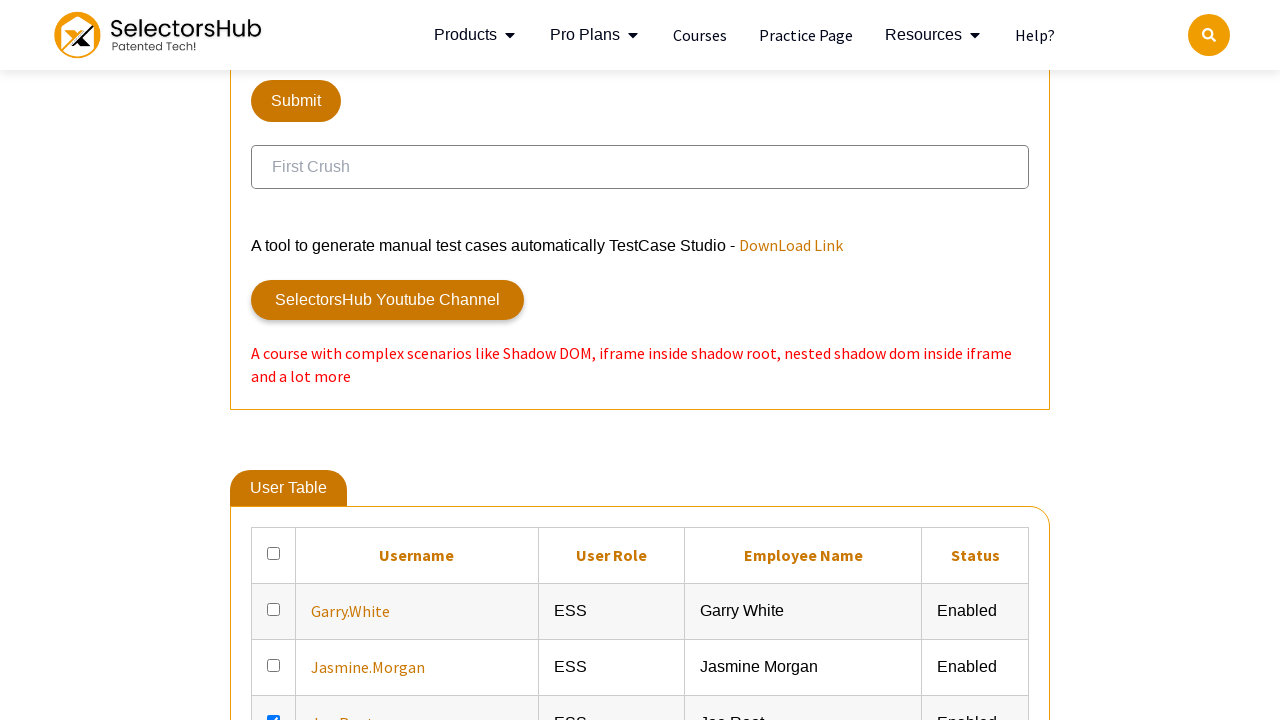

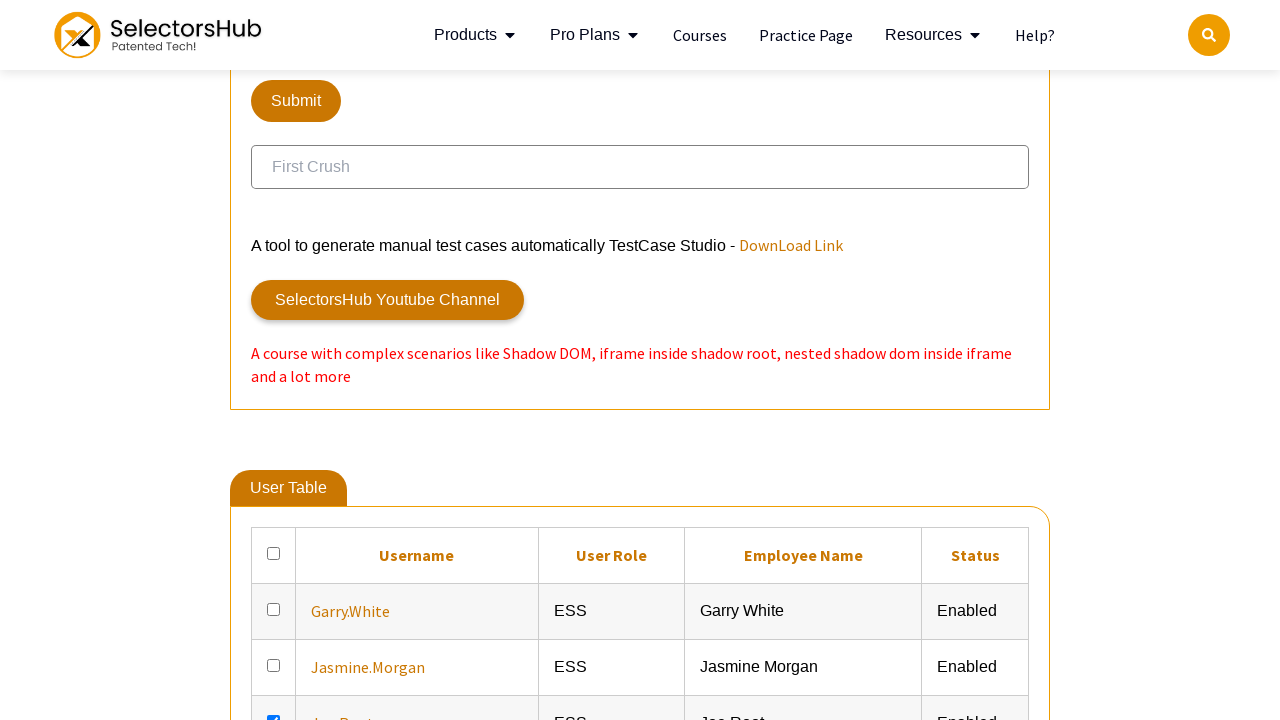